Tests window handling using a helper method approach, opening a new window and switching between windows while verifying titles

Starting URL: https://the-internet.herokuapp.com/windows

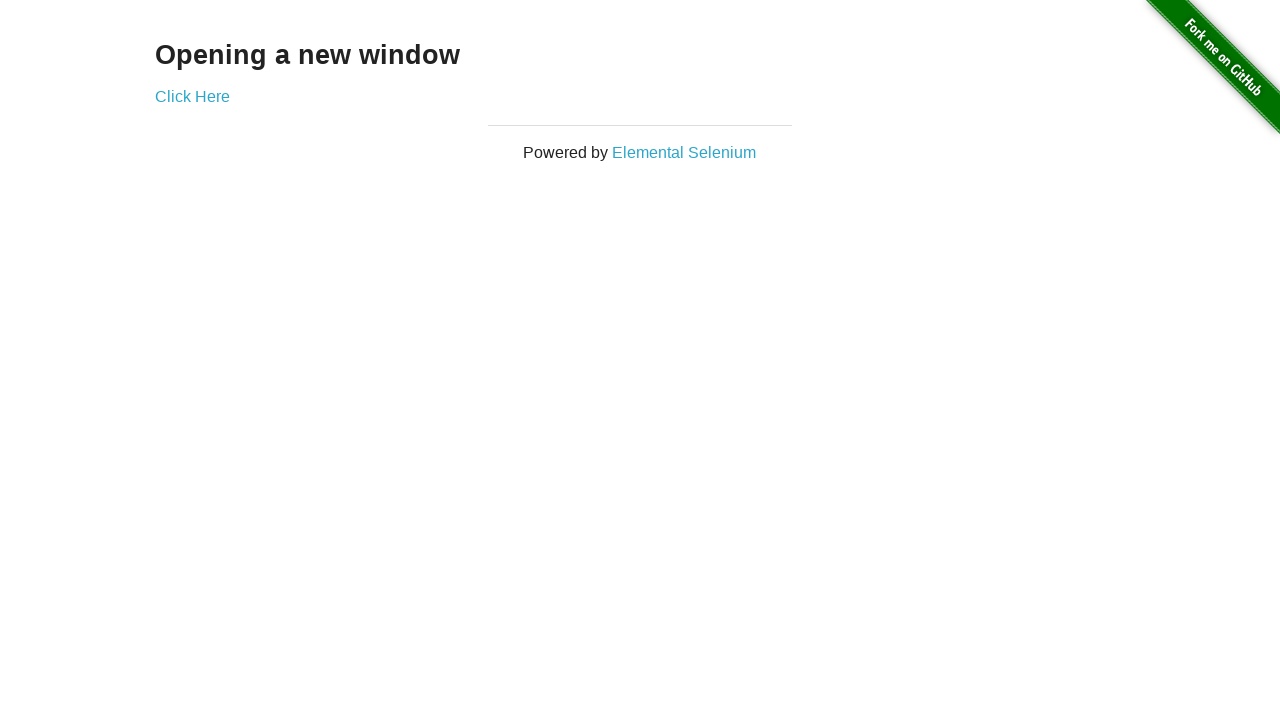

Verified h3 text content is 'Opening a new window'
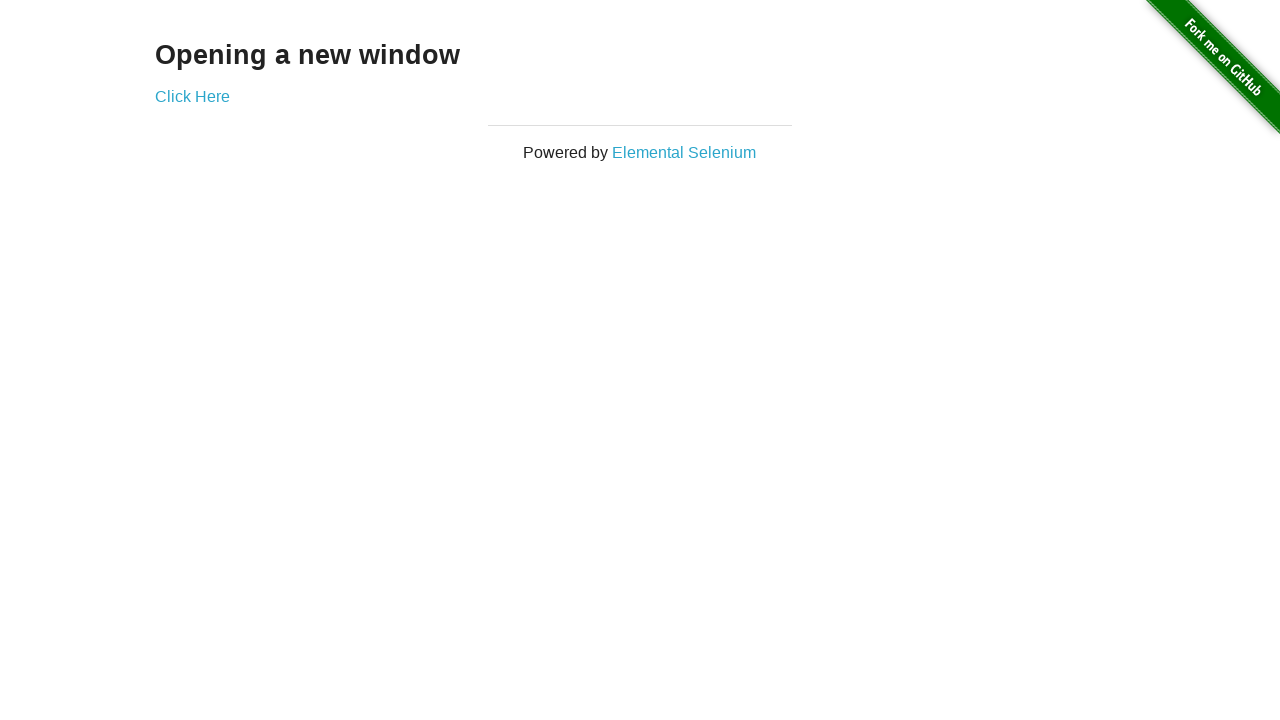

Verified first page title is 'The Internet'
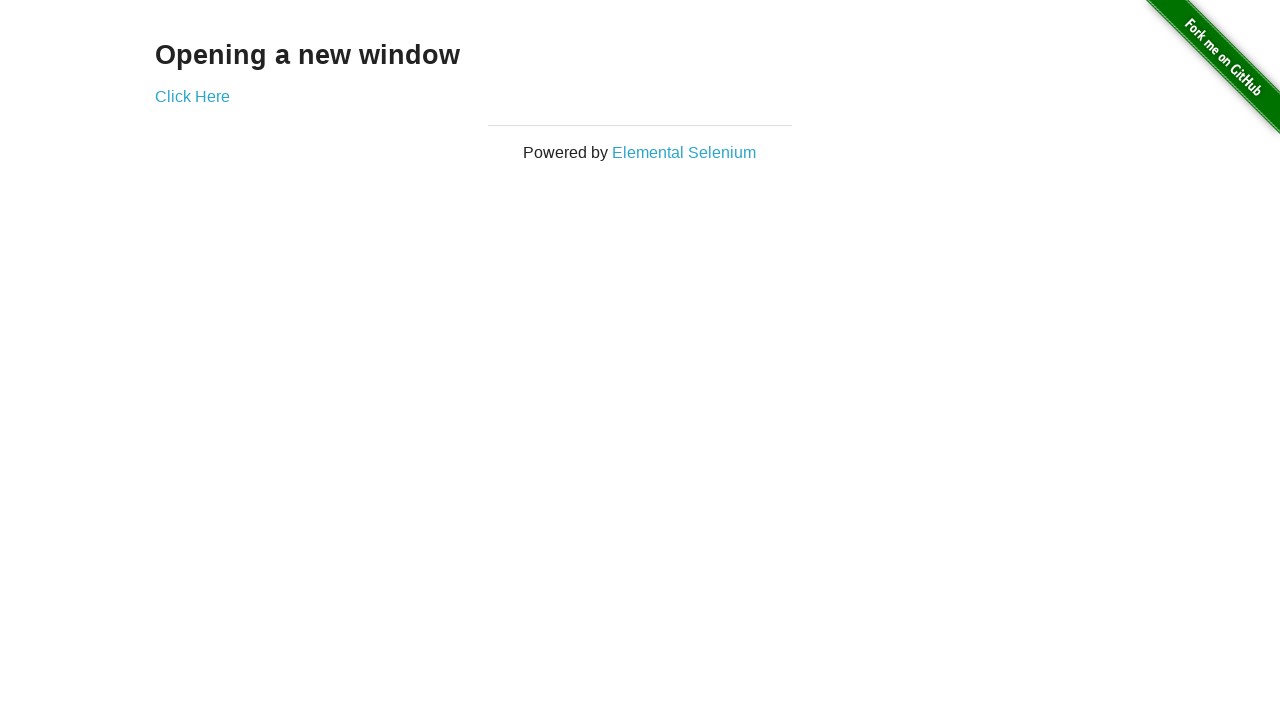

Clicked 'Click Here' link to open new window at (192, 96) on text=Click Here
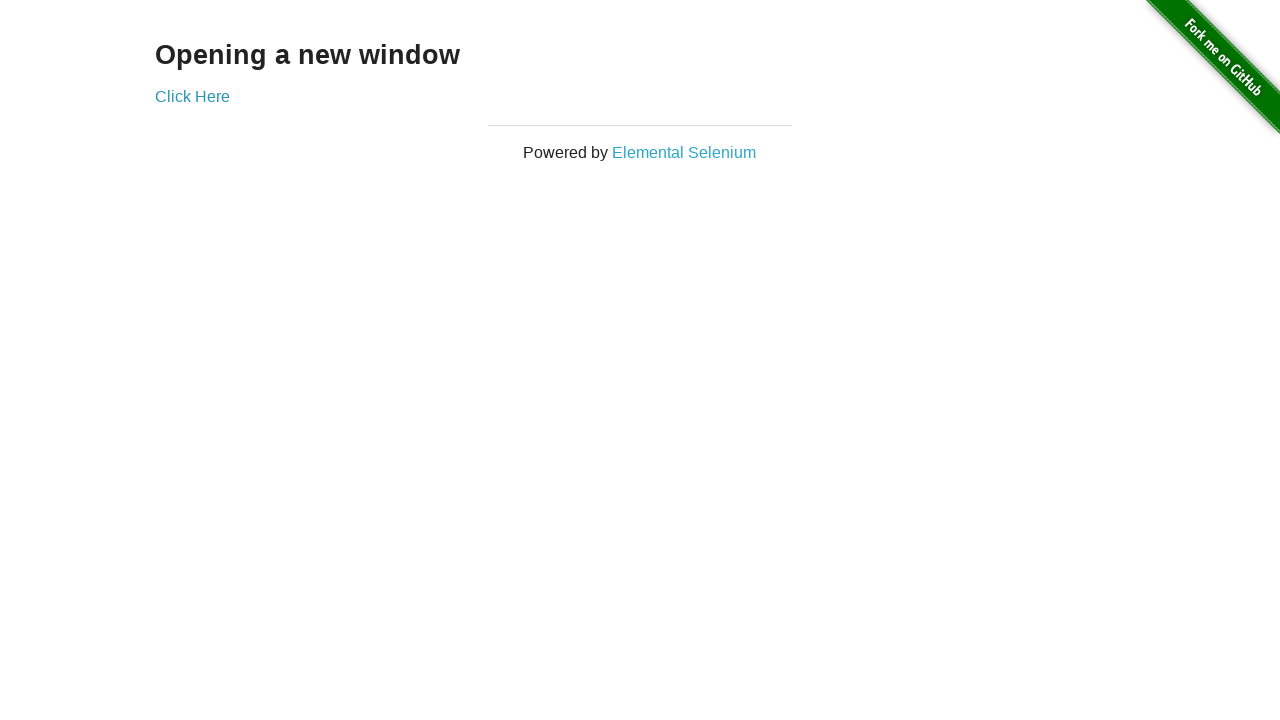

New window/page opened and captured
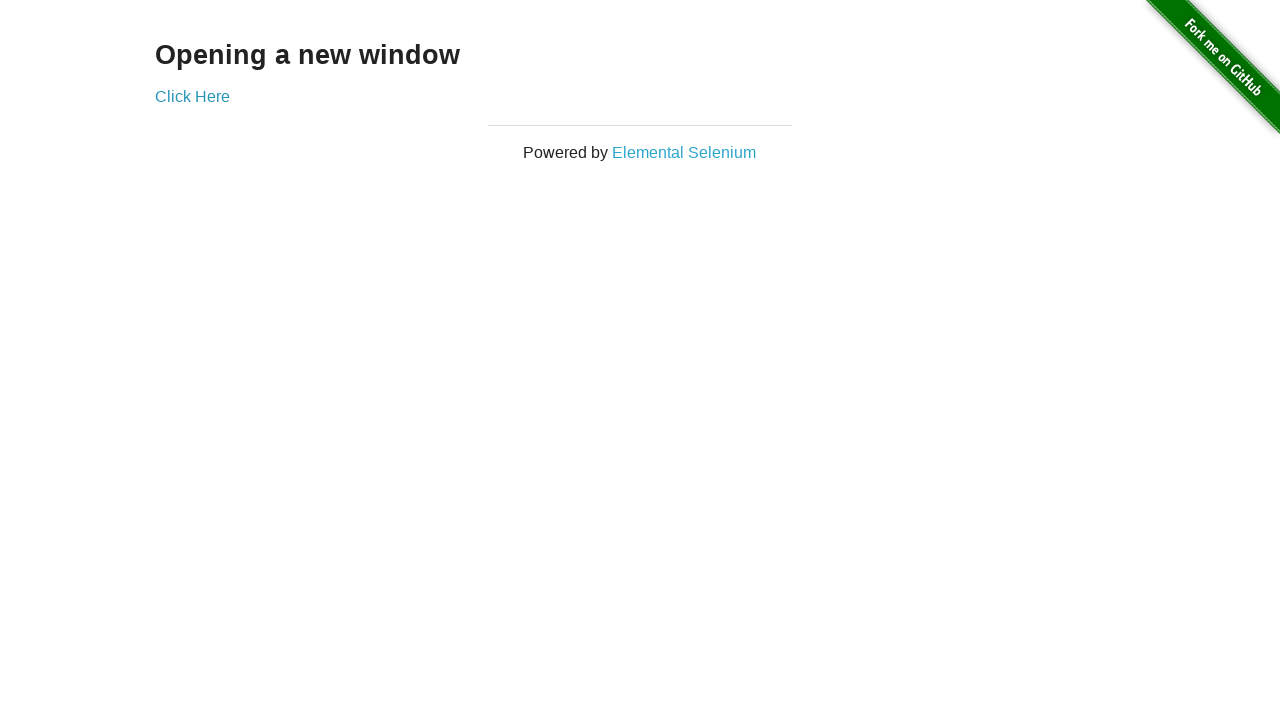

Waited for new page to load
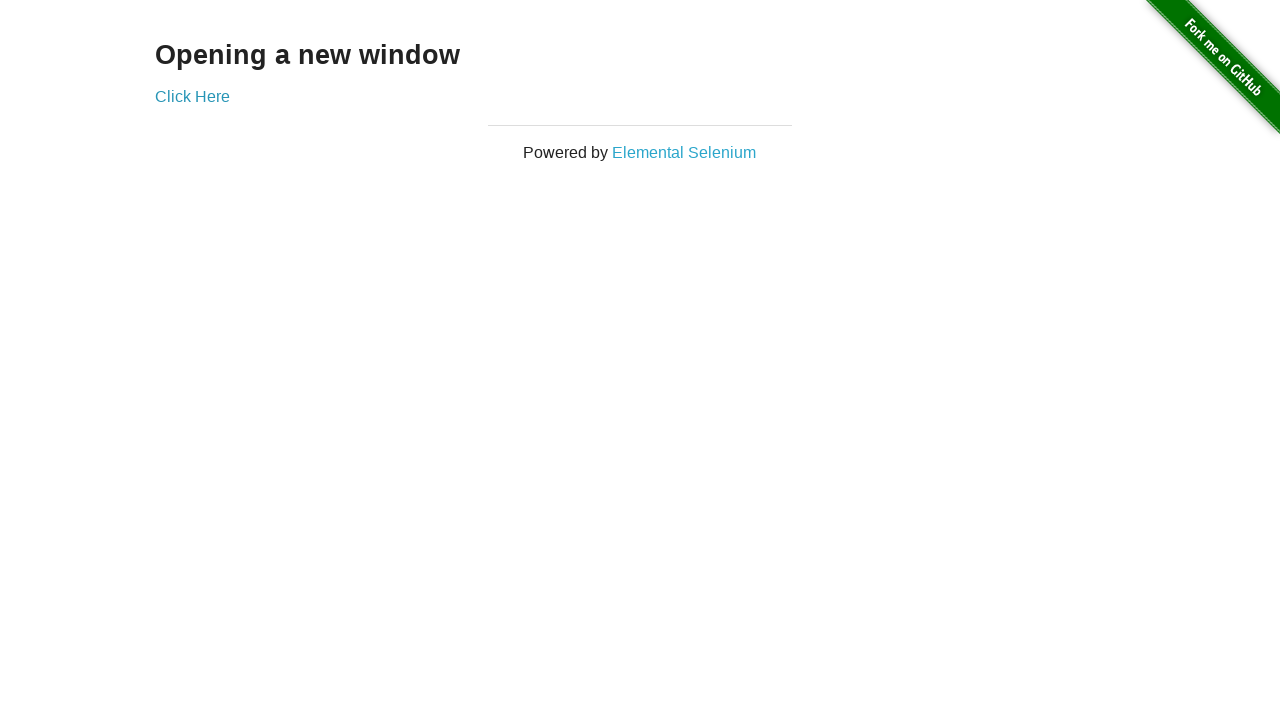

Verified new page title is 'New Window'
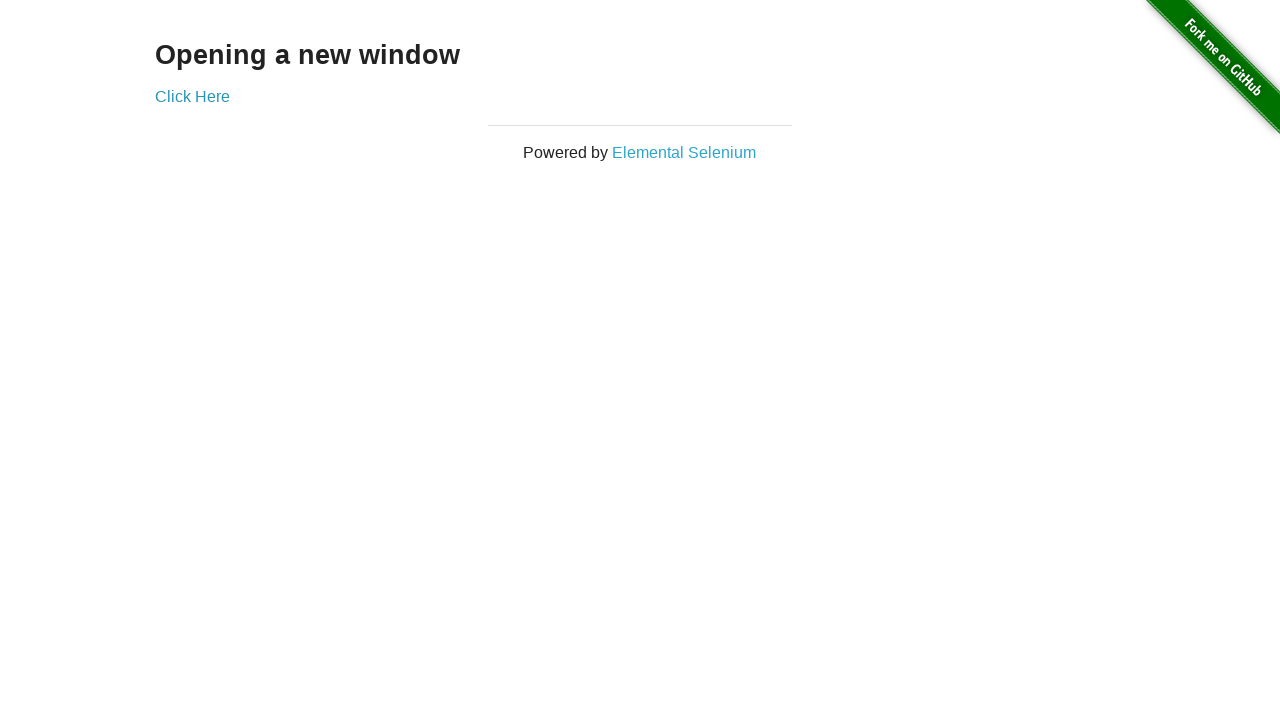

Verified switched back to first page with title 'The Internet'
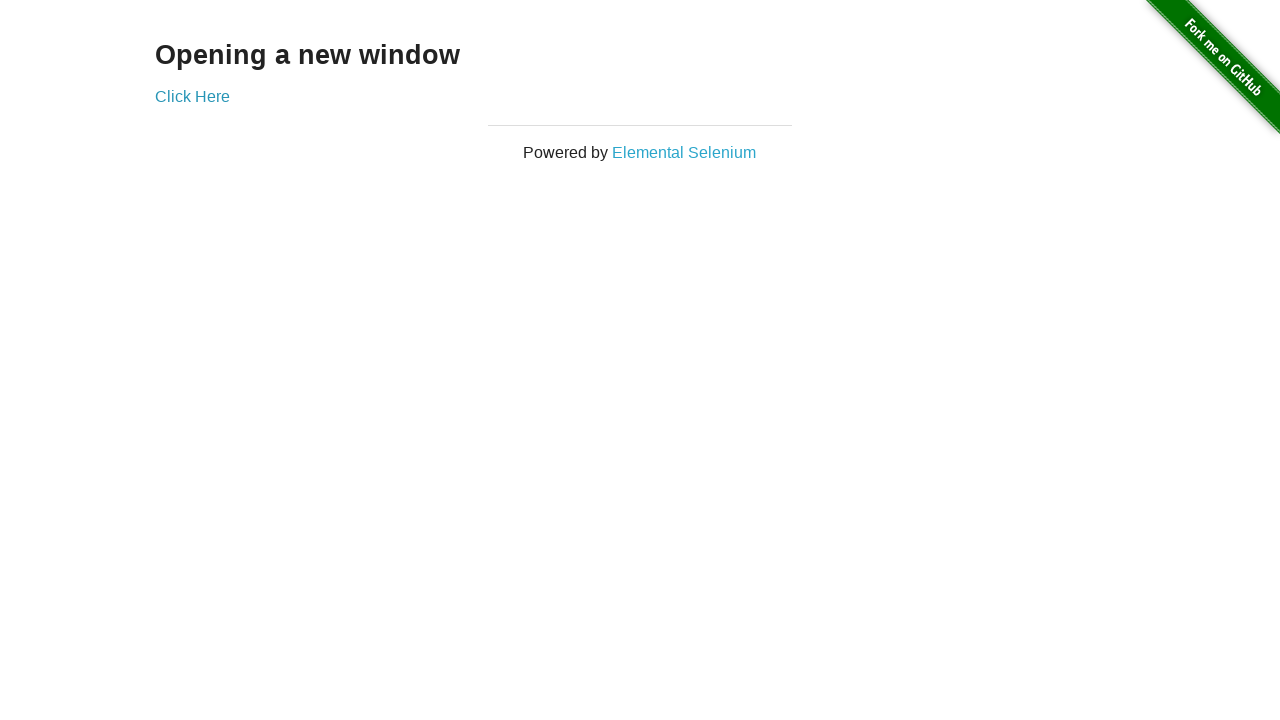

Switched to new page window using bring_to_front()
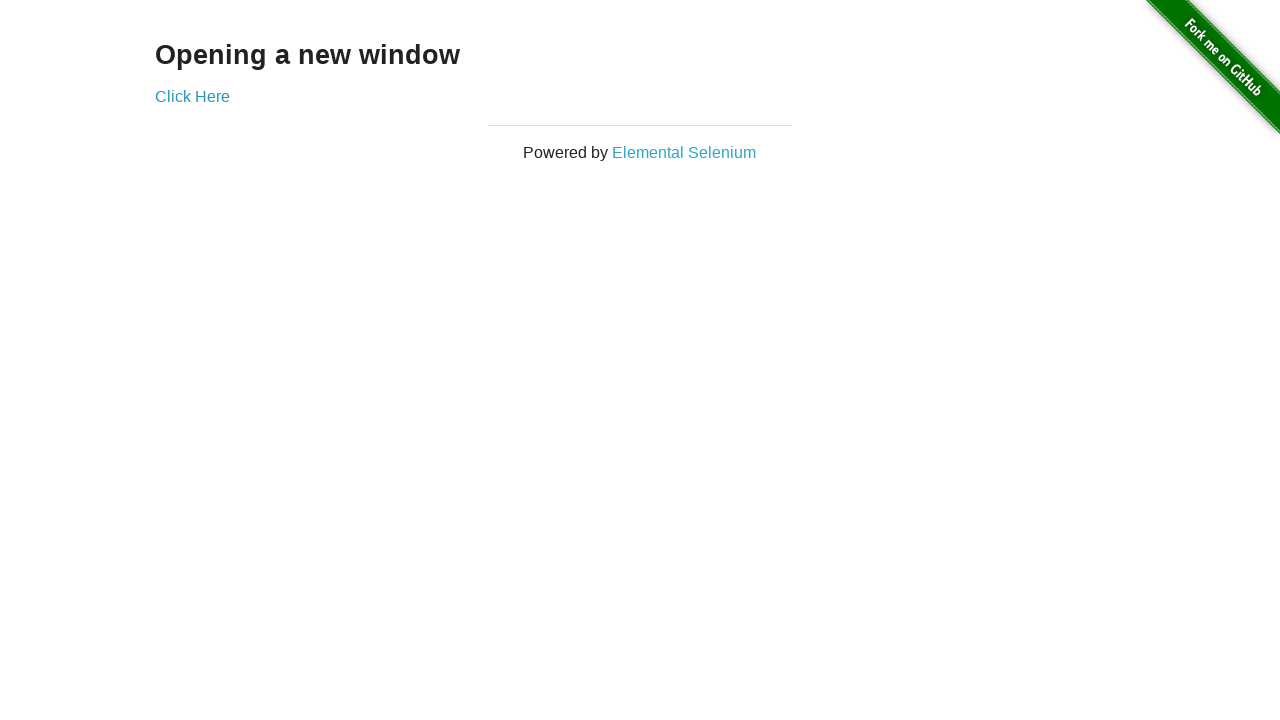

Switched back to first page window using bring_to_front()
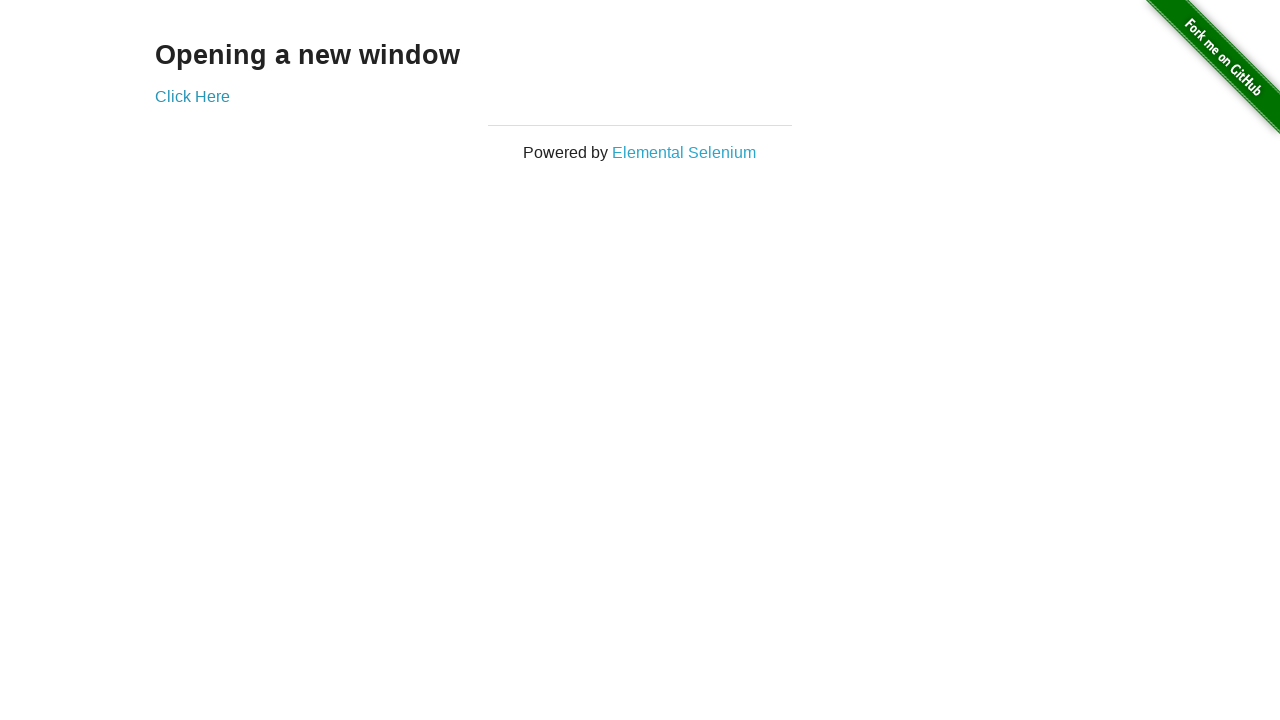

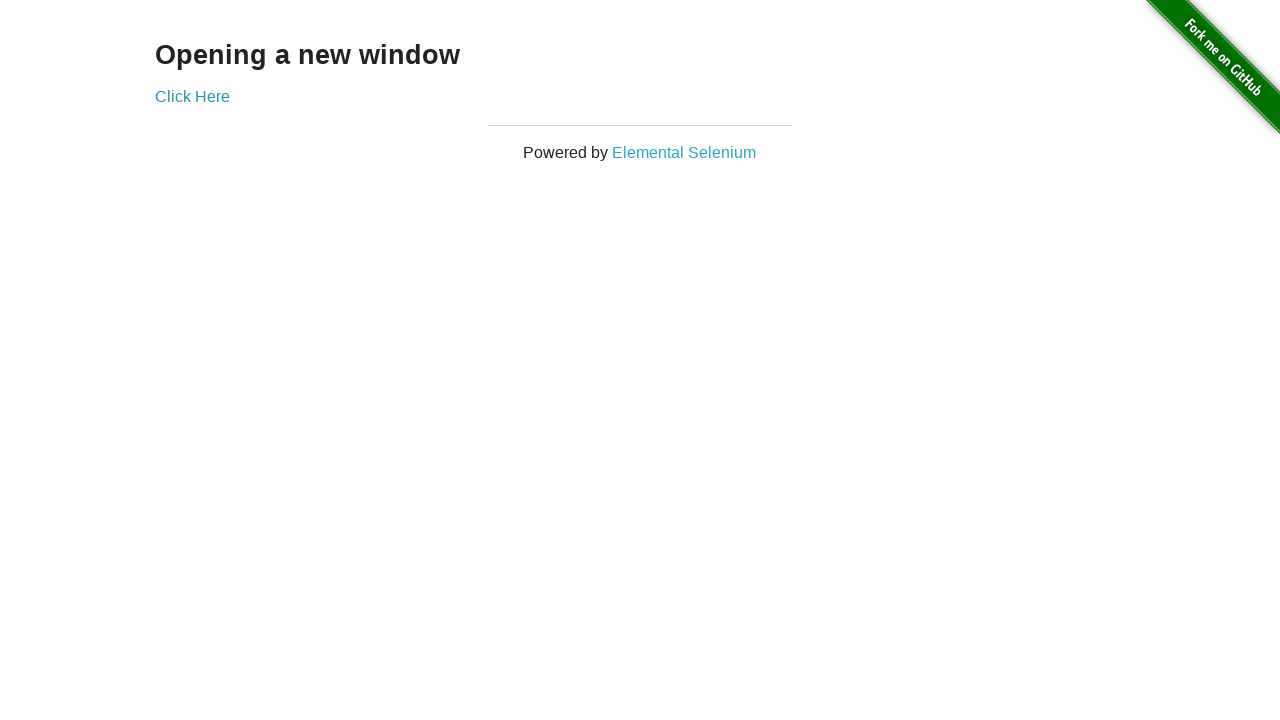